Tests opening a new browser window by clicking a link, switching to the new window, verifying content, closing it, and switching back to the original window to verify its content.

Starting URL: http://the-internet.herokuapp.com/windows

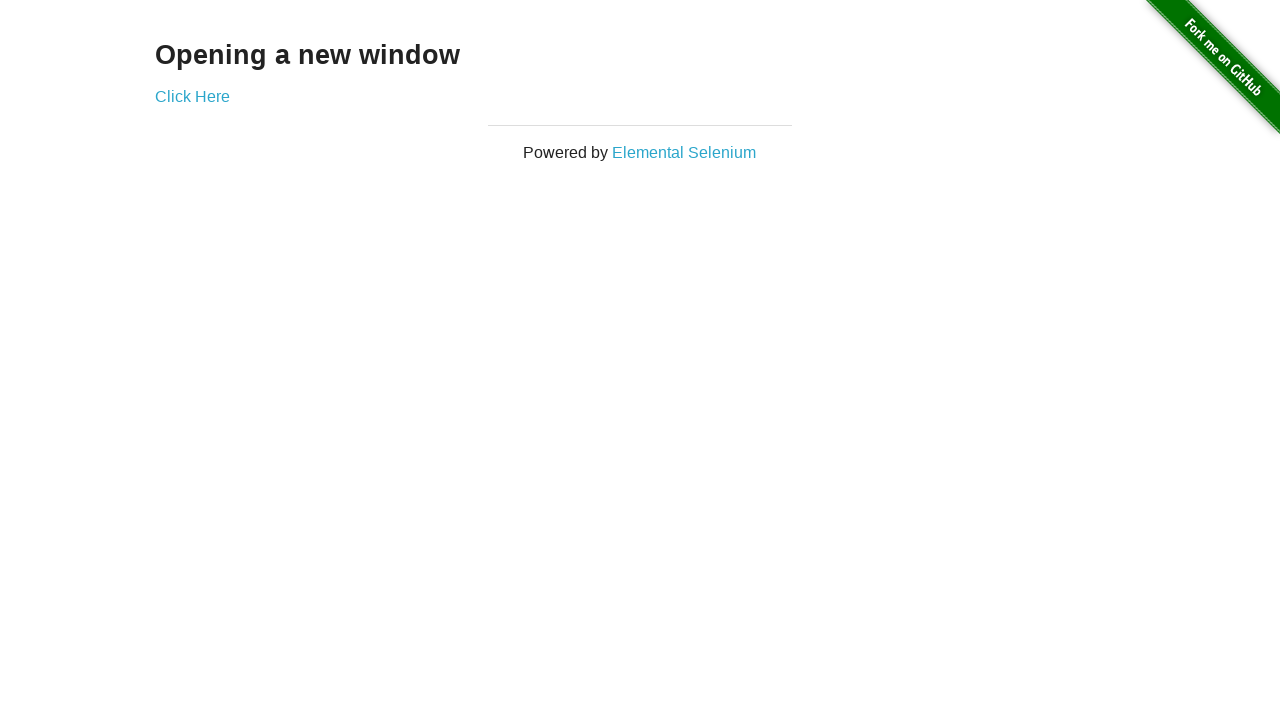

Clicked 'Click Here' link to open new window at (192, 96) on text=Click Here
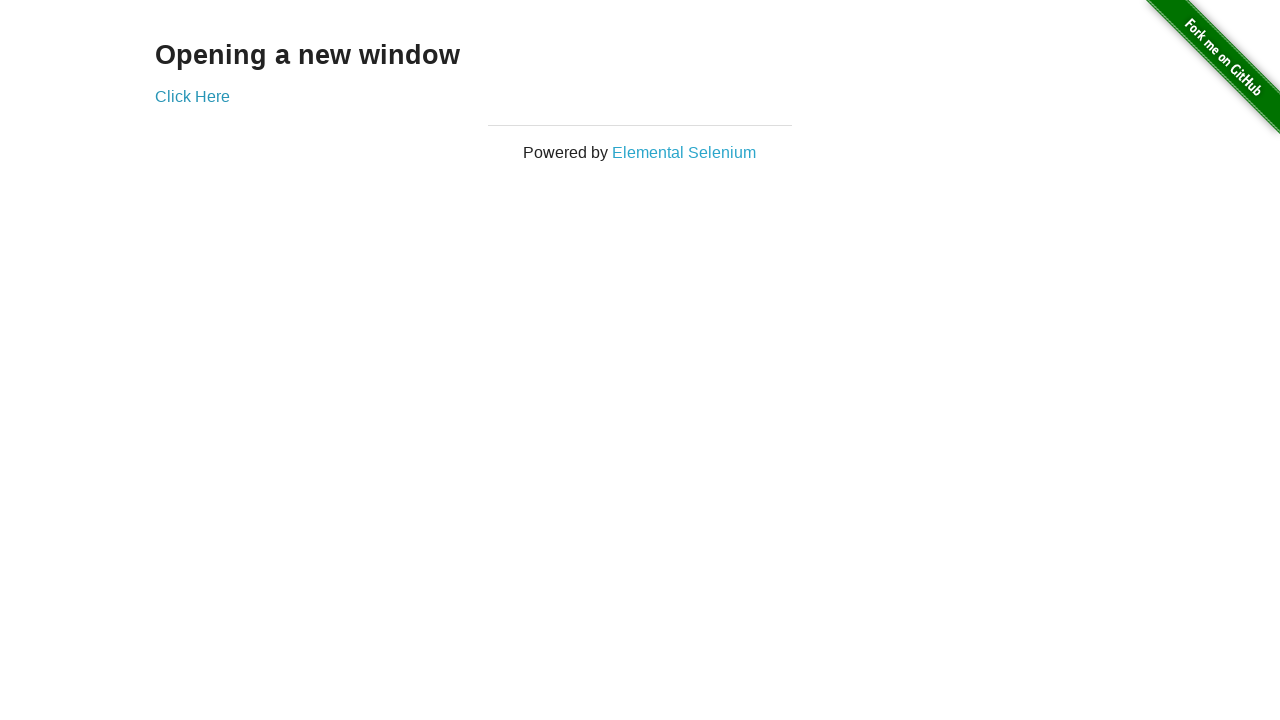

Captured new window handle
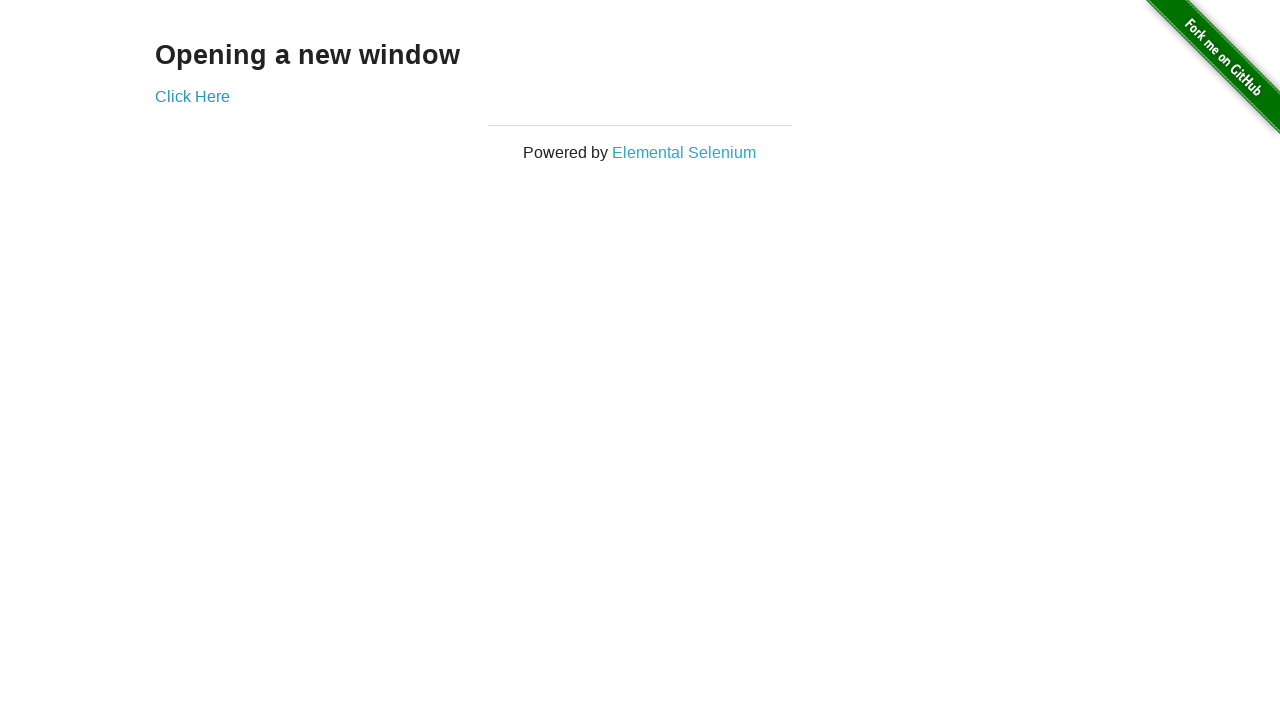

New window loaded
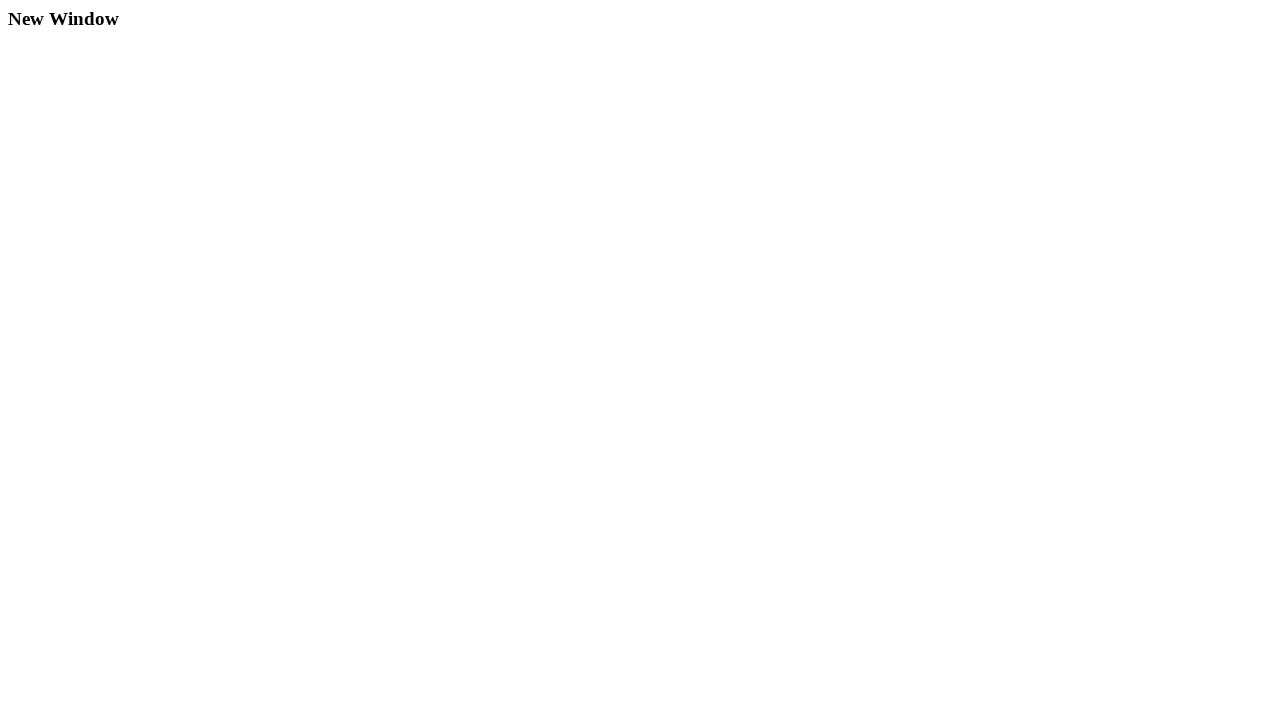

Retrieved heading from new window: 'New Window'
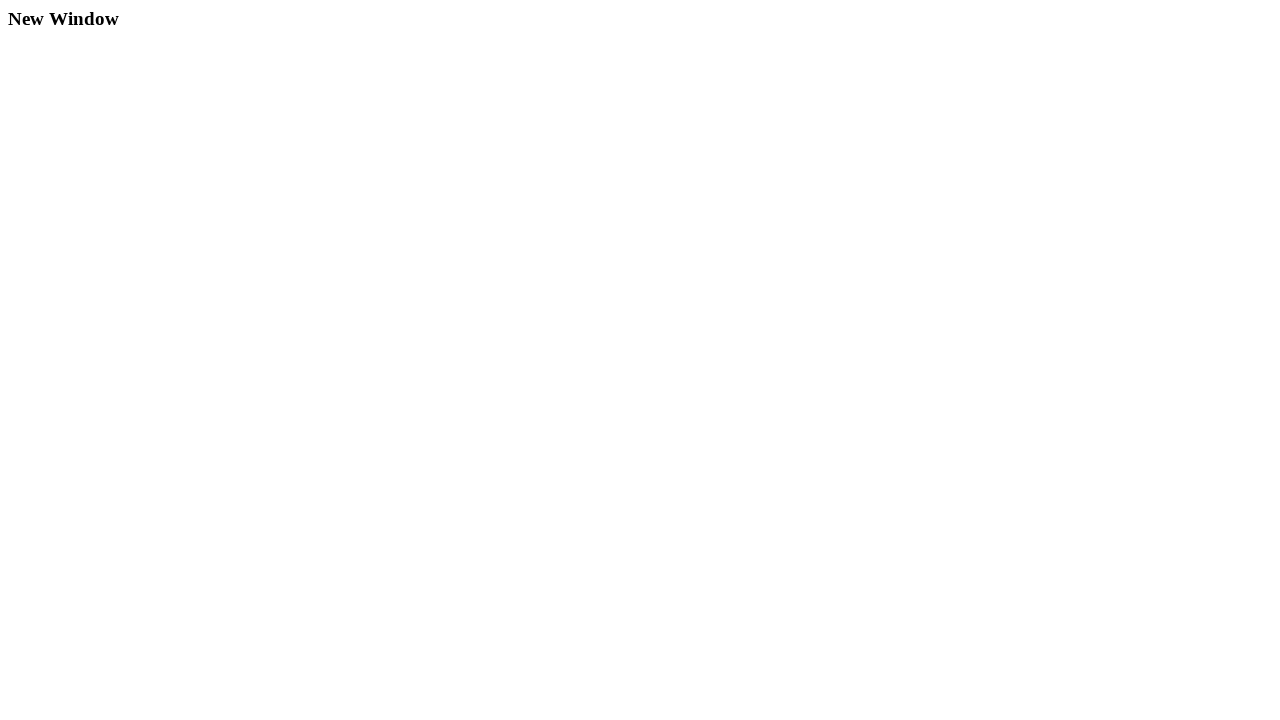

Closed new window
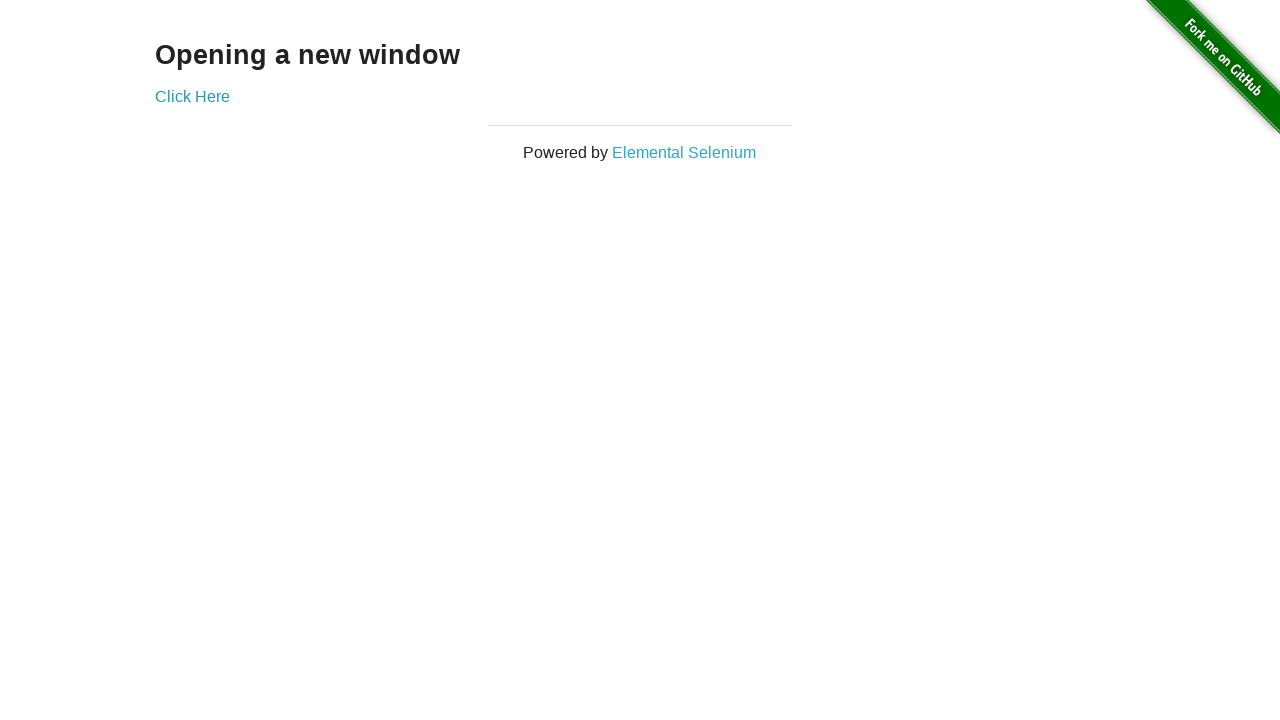

Verified original window still displays 'Opening a new window' heading
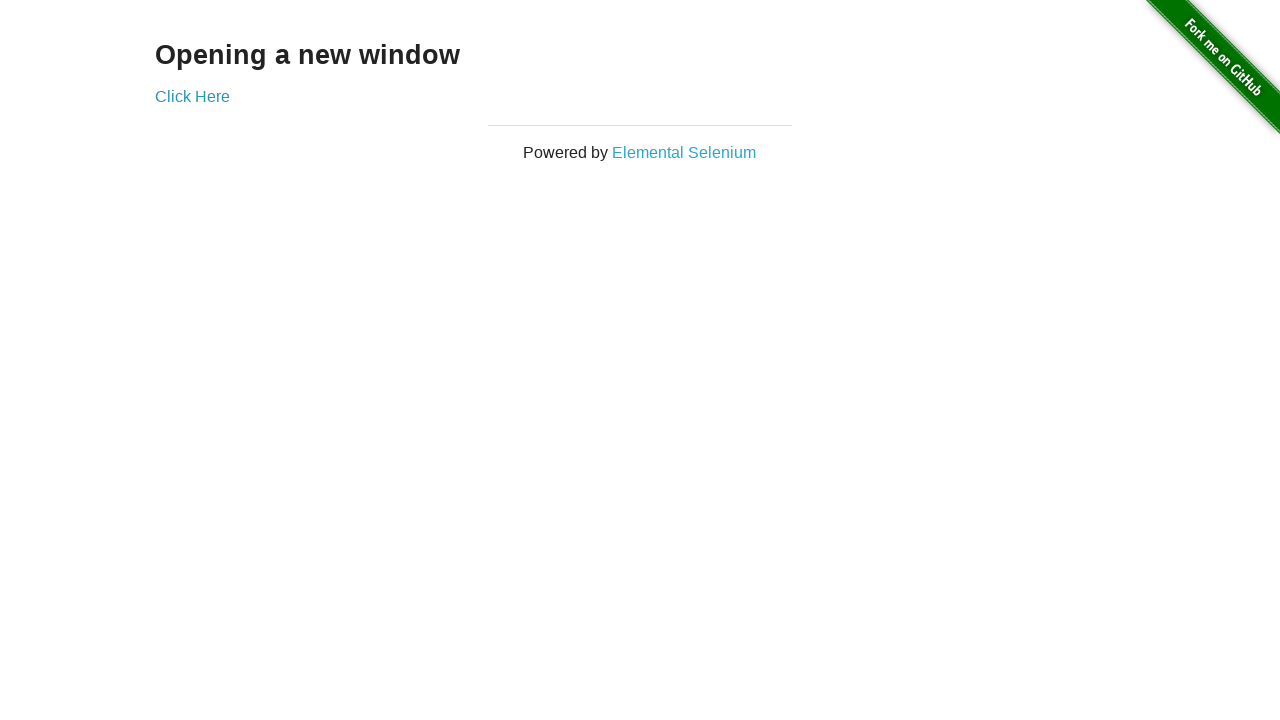

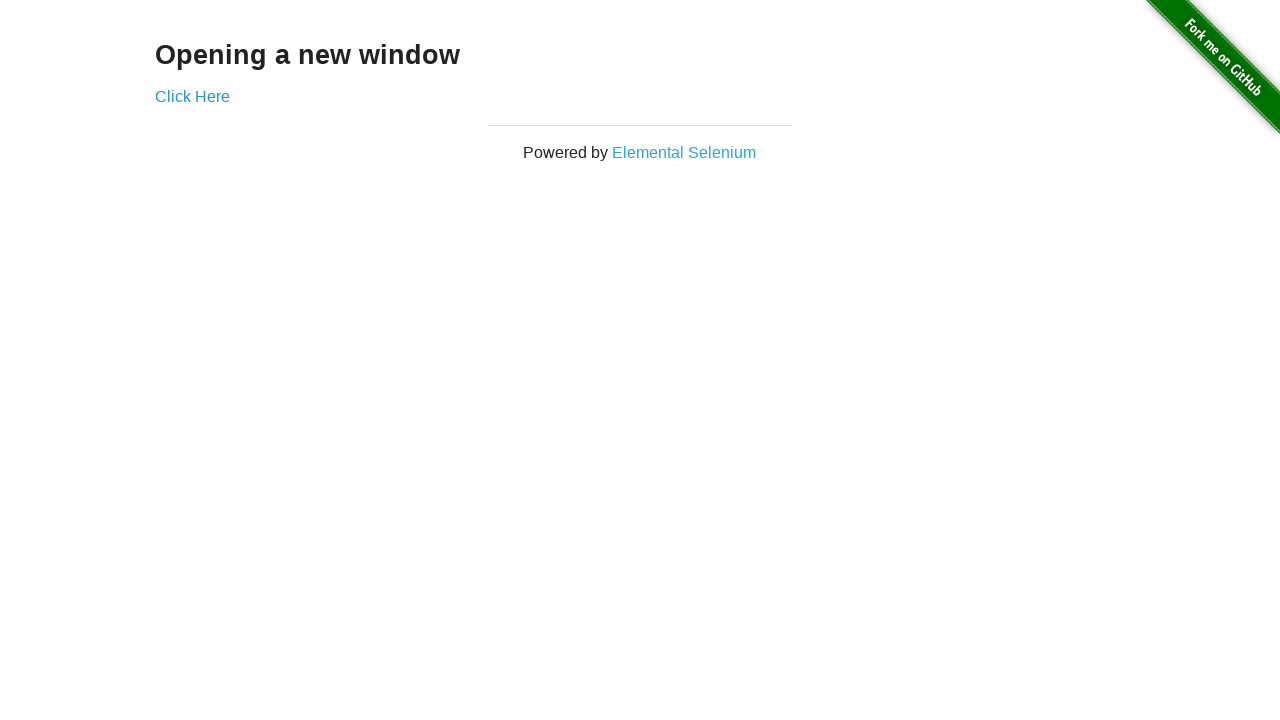